Tests pagination table by clicking through pages and selecting checkboxes on each page

Starting URL: https://testautomationpractice.blogspot.com/

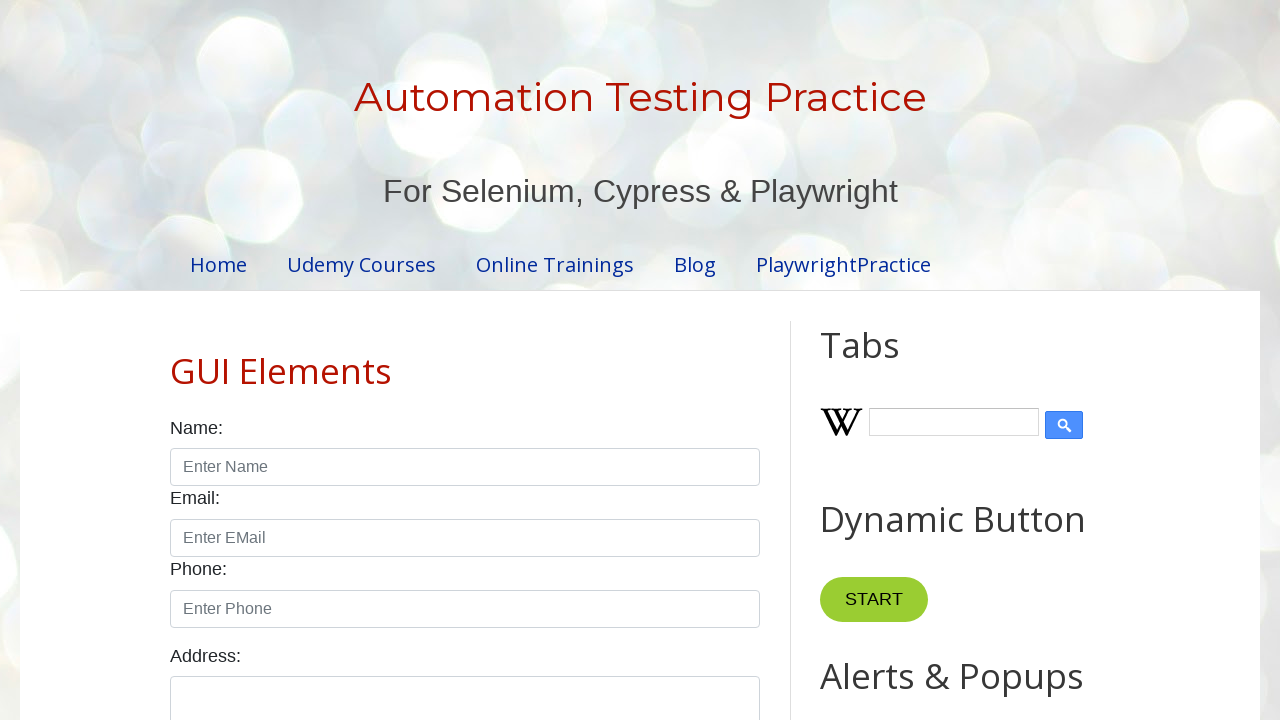

Pagination table loaded
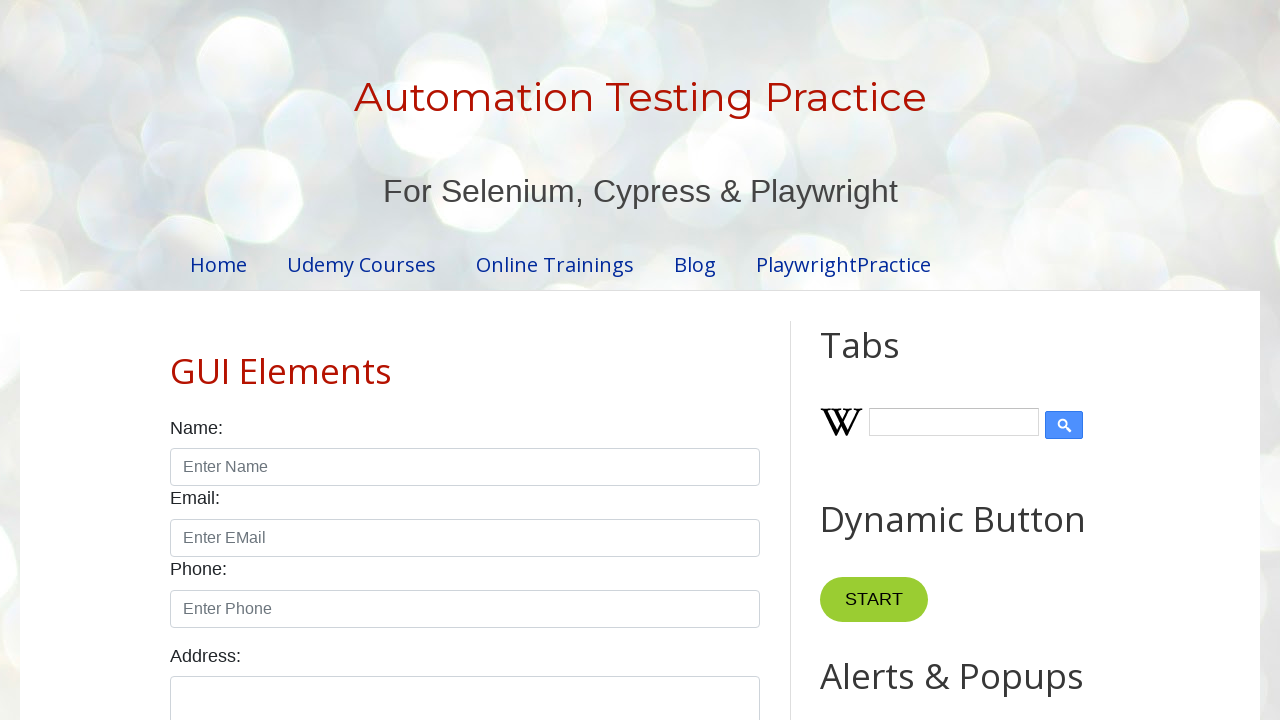

Retrieved all pagination links
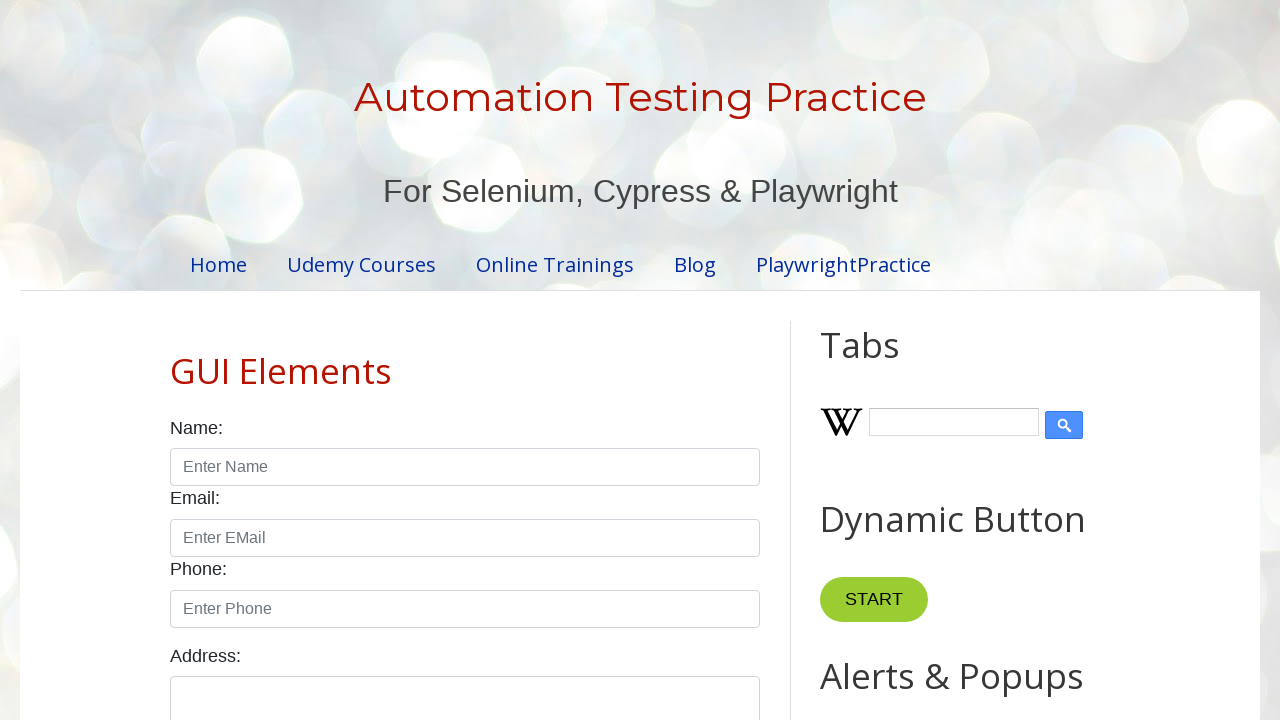

Clicked pagination link at index 0 at (416, 361) on ul#pagination li >> nth=0
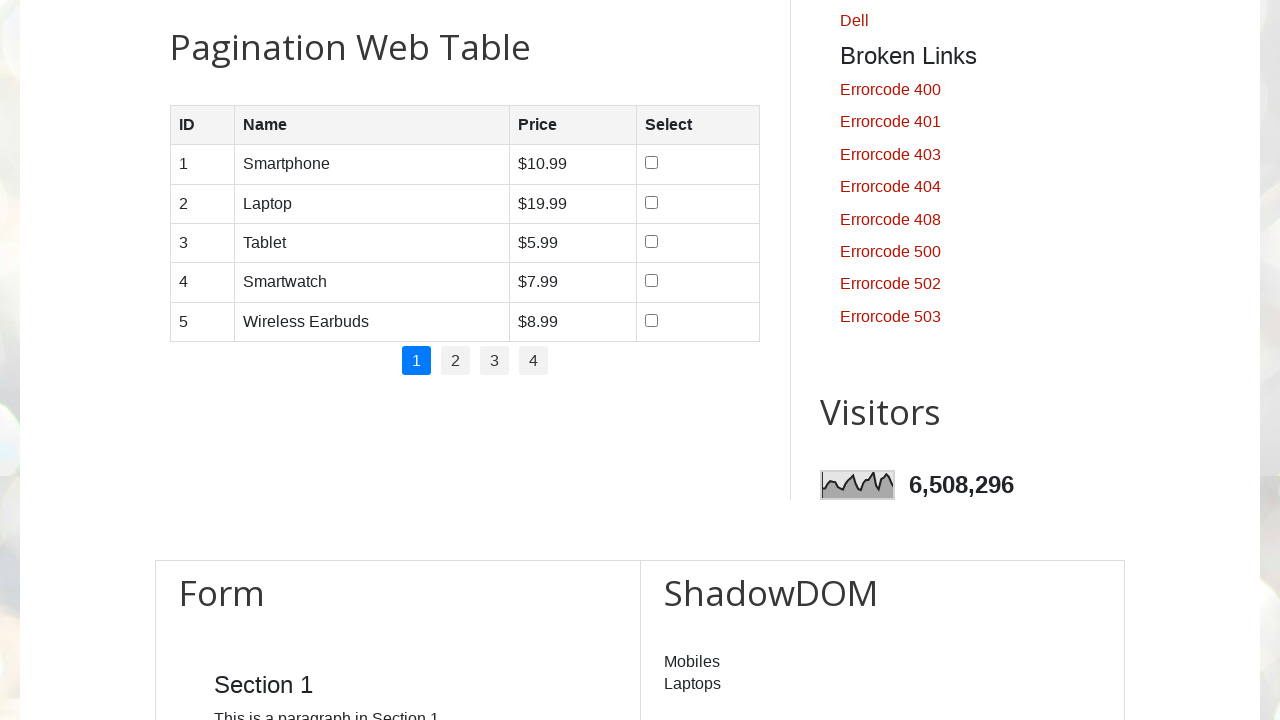

Waited for page to load
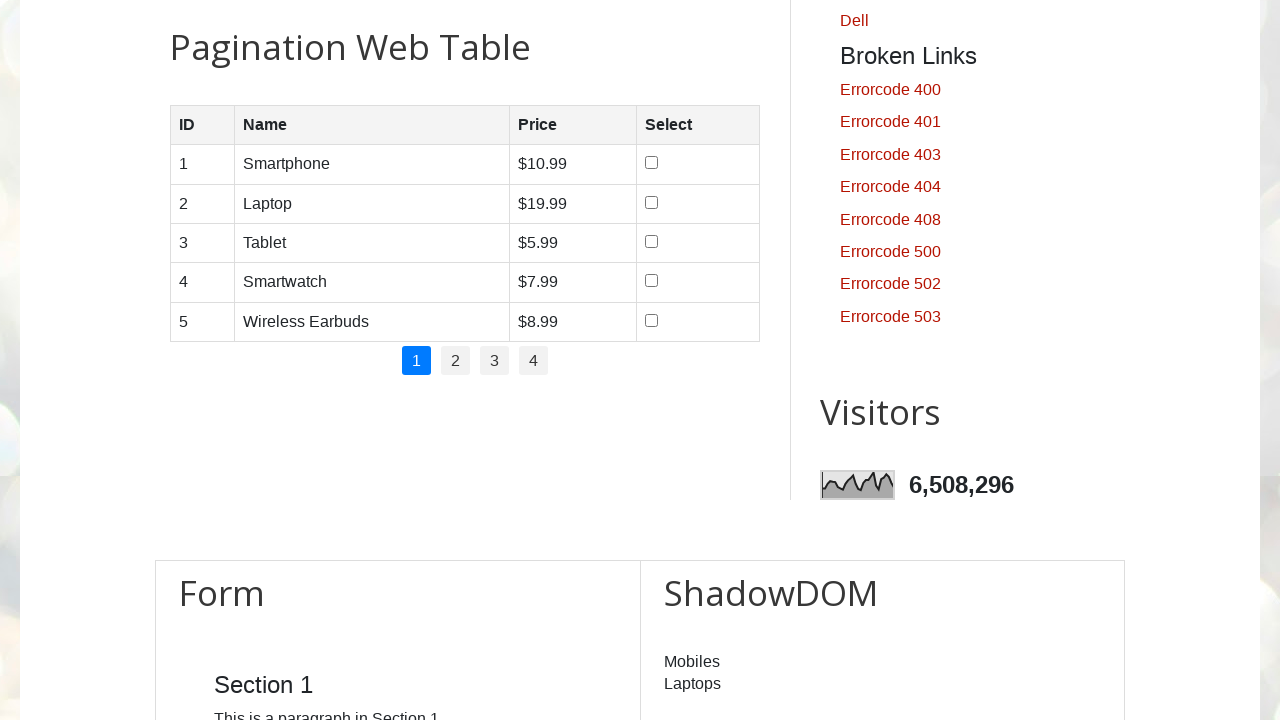

Selected checkbox in row 1 on page 1 at (651, 163) on table#productTable tbody tr:nth-child(1) td:nth-child(4) input
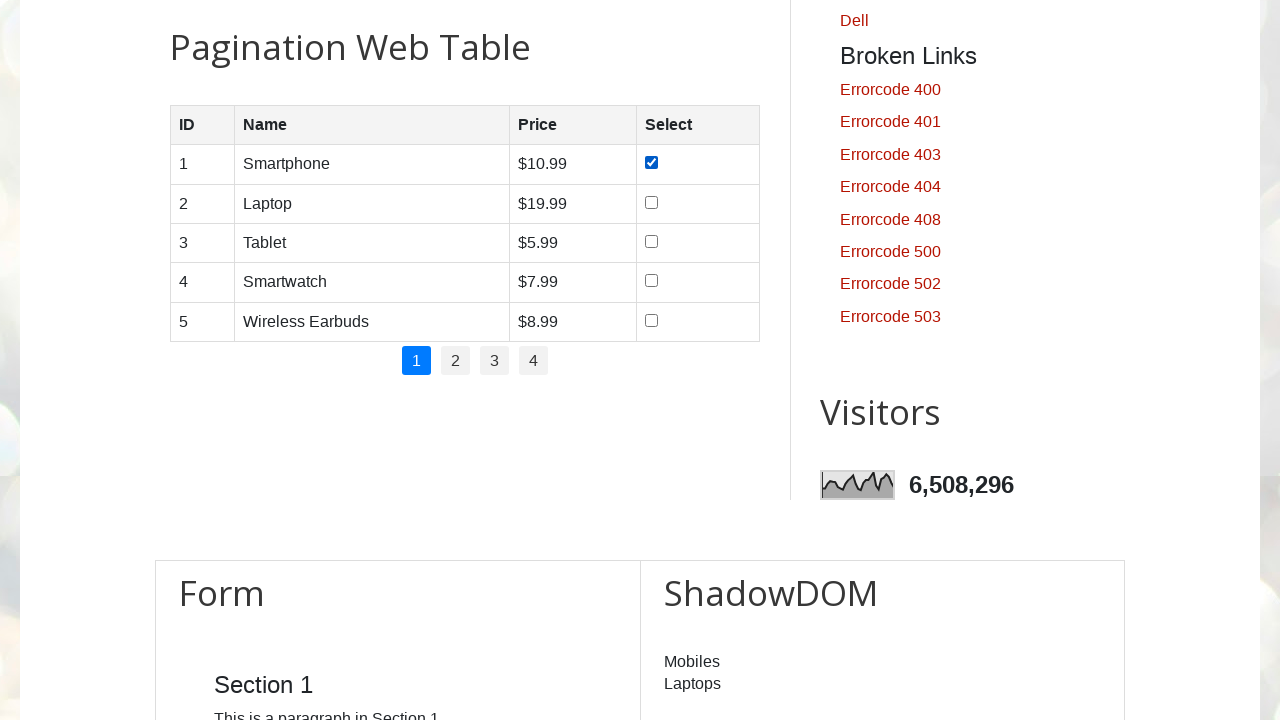

Selected checkbox in row 2 on page 1 at (651, 202) on table#productTable tbody tr:nth-child(2) td:nth-child(4) input
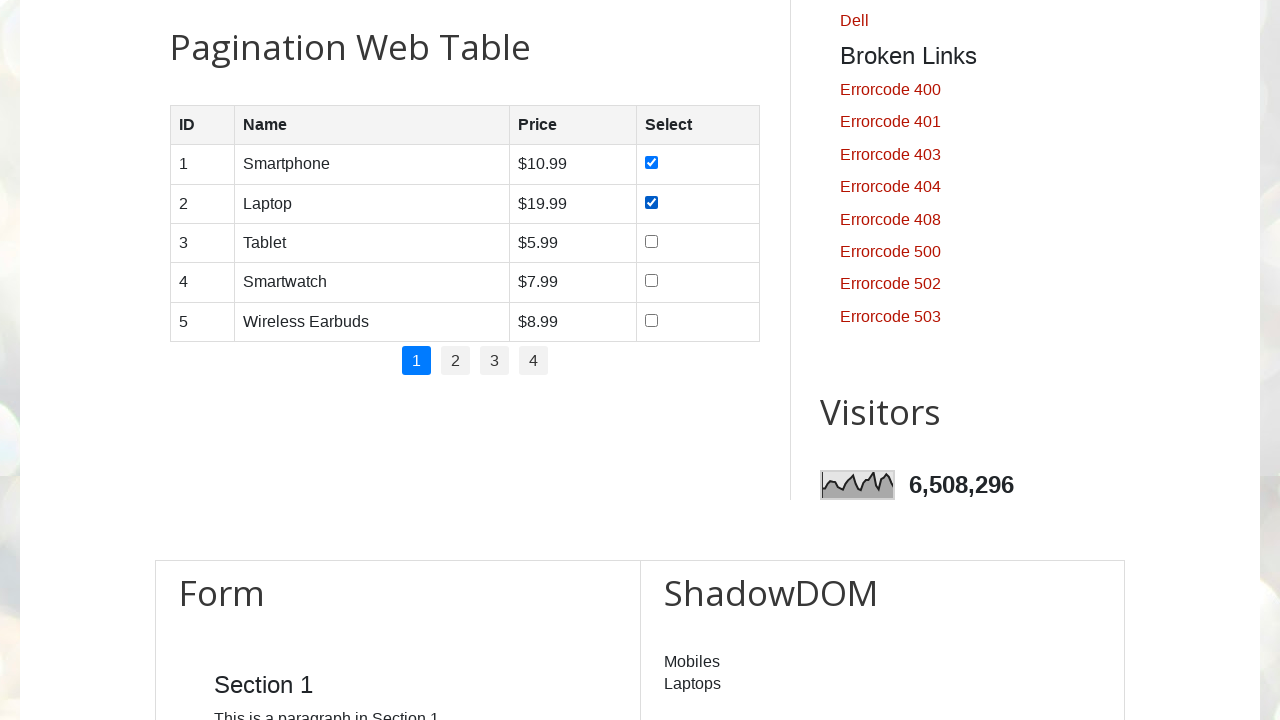

Selected checkbox in row 3 on page 1 at (651, 241) on table#productTable tbody tr:nth-child(3) td:nth-child(4) input
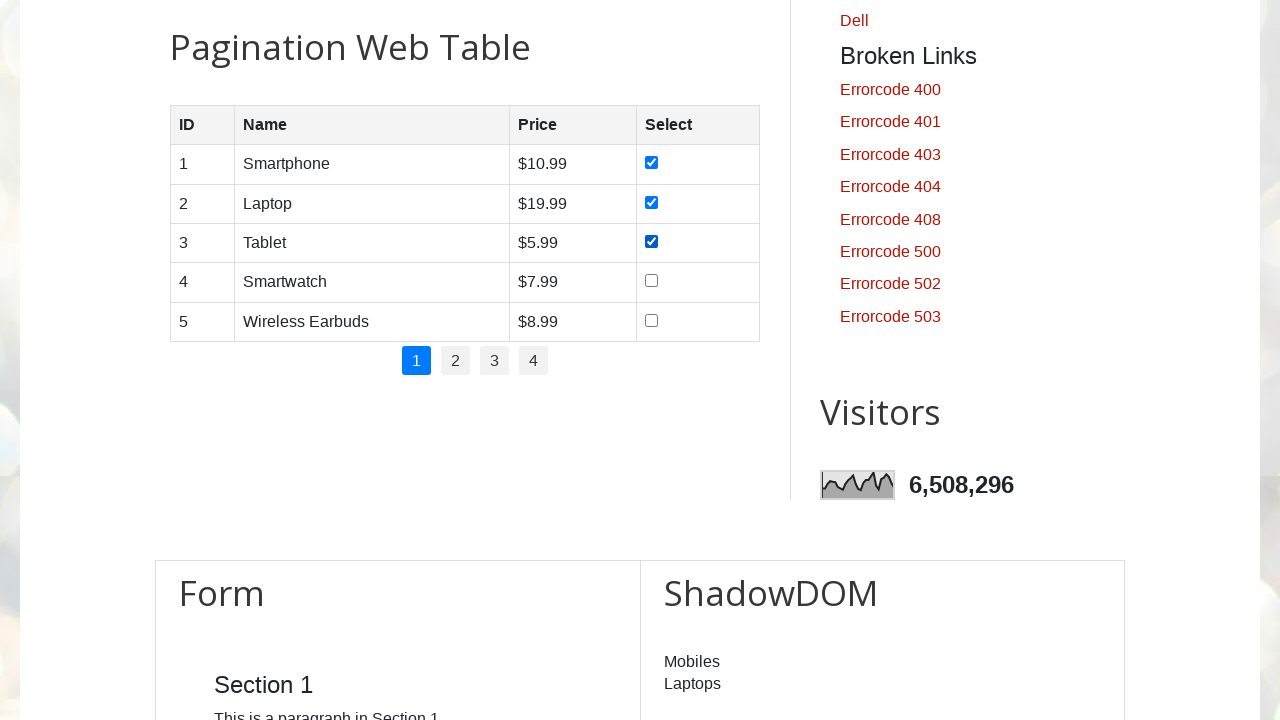

Selected checkbox in row 4 on page 1 at (651, 281) on table#productTable tbody tr:nth-child(4) td:nth-child(4) input
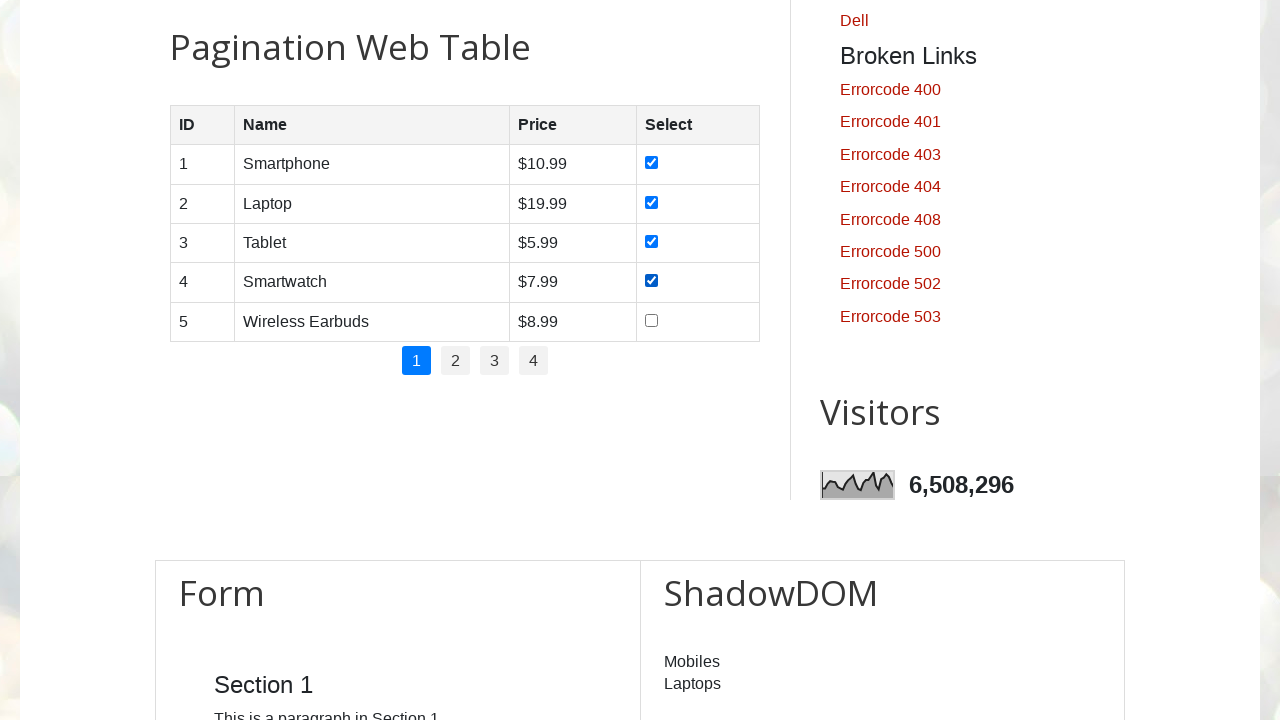

Selected checkbox in row 5 on page 1 at (651, 320) on table#productTable tbody tr:nth-child(5) td:nth-child(4) input
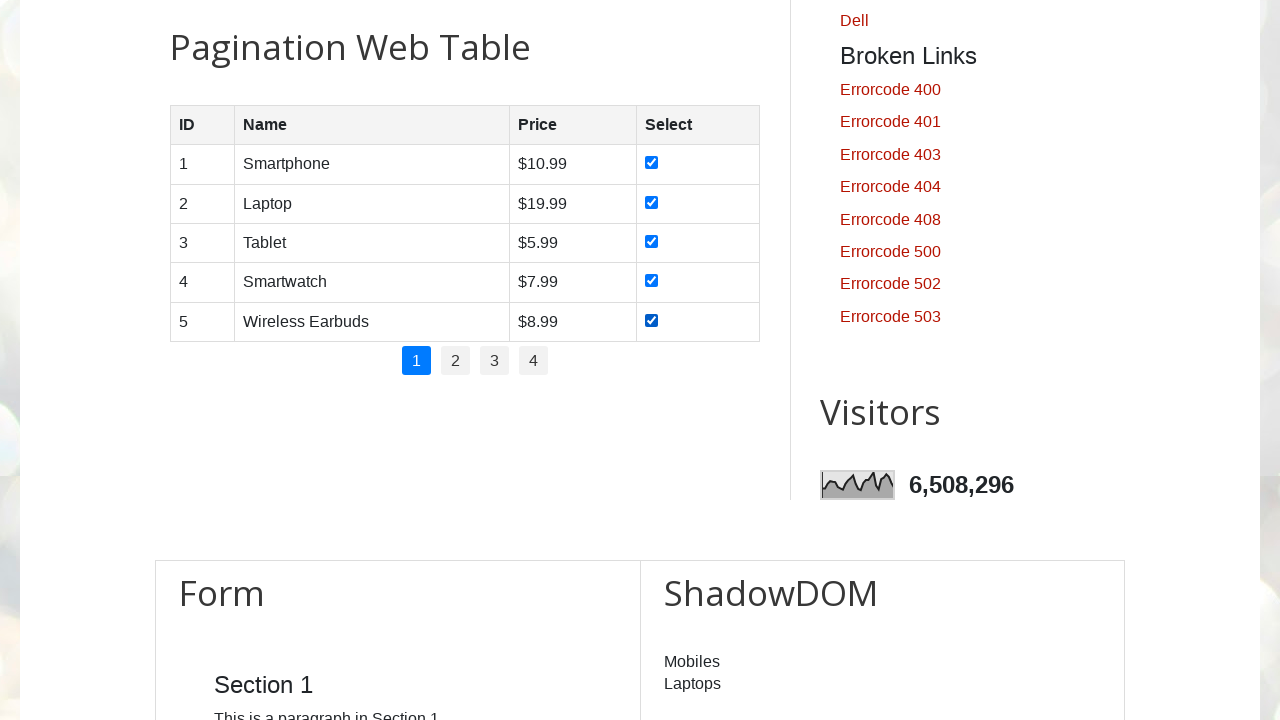

Clicked pagination link at index 1 at (456, 361) on ul#pagination li >> nth=1
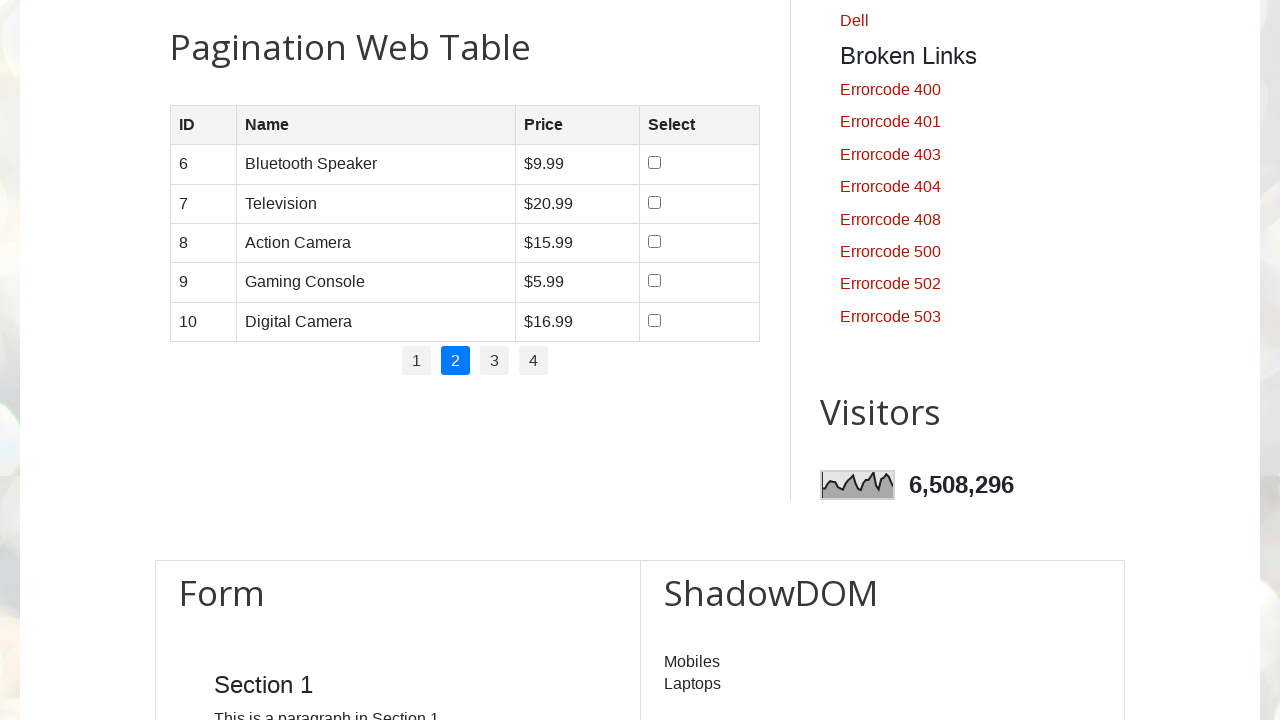

Waited for page to load
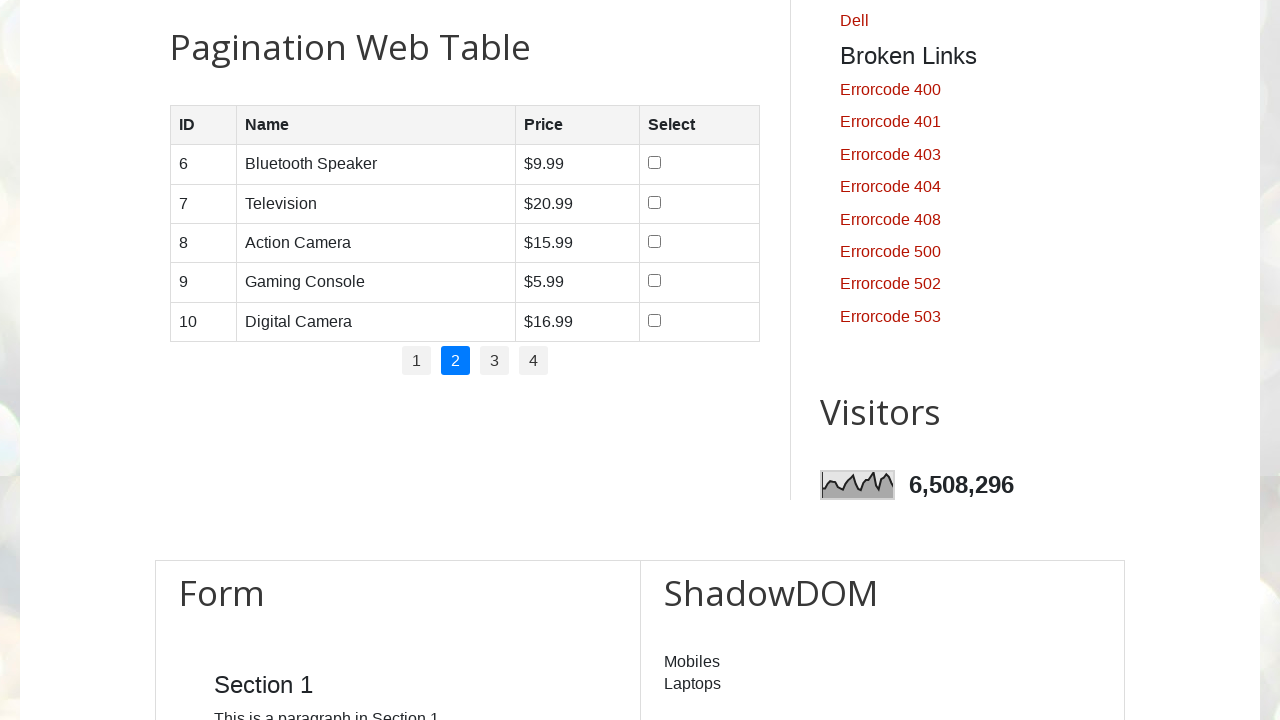

Selected checkbox in row 1 on page 2 at (654, 163) on table#productTable tbody tr:nth-child(1) td:nth-child(4) input
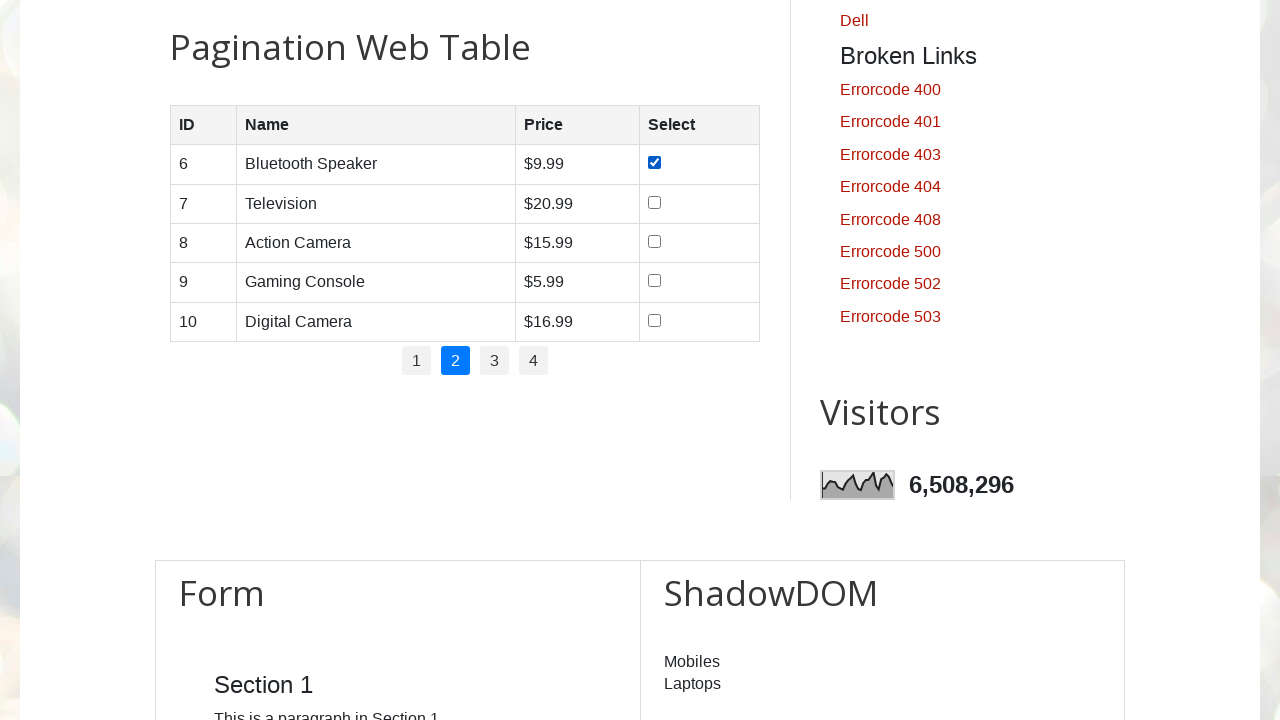

Selected checkbox in row 2 on page 2 at (654, 202) on table#productTable tbody tr:nth-child(2) td:nth-child(4) input
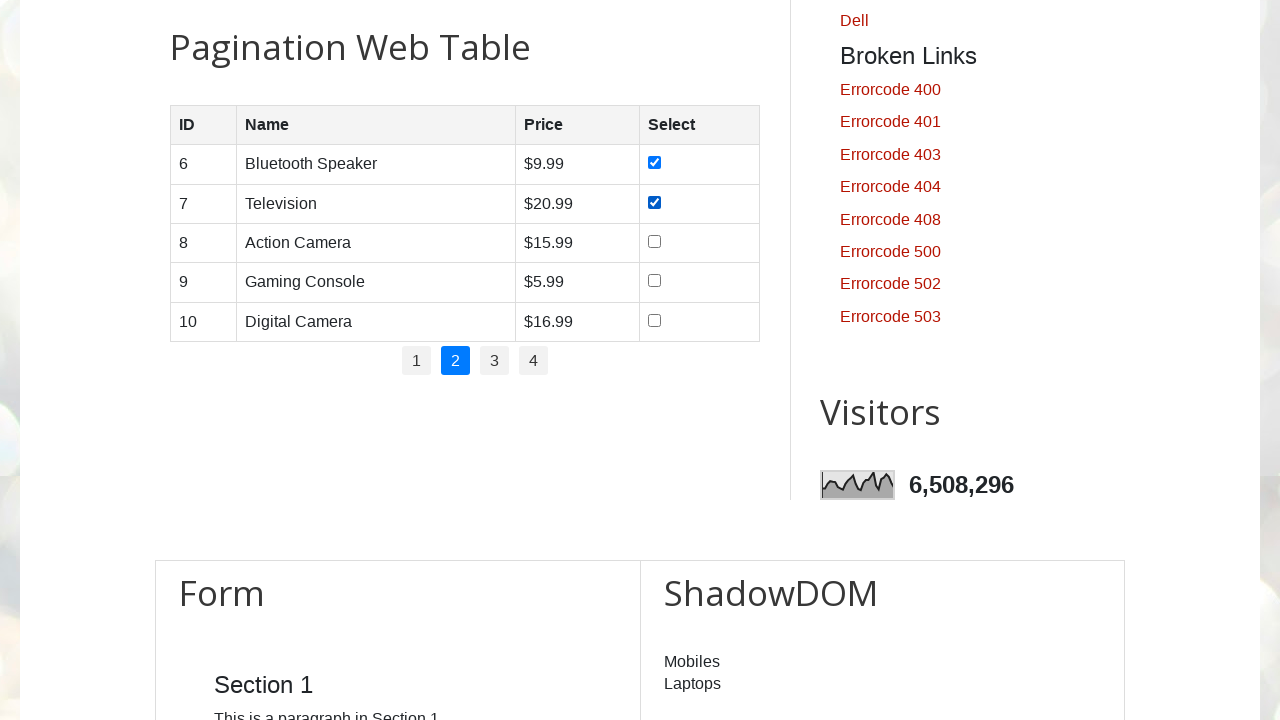

Selected checkbox in row 3 on page 2 at (654, 241) on table#productTable tbody tr:nth-child(3) td:nth-child(4) input
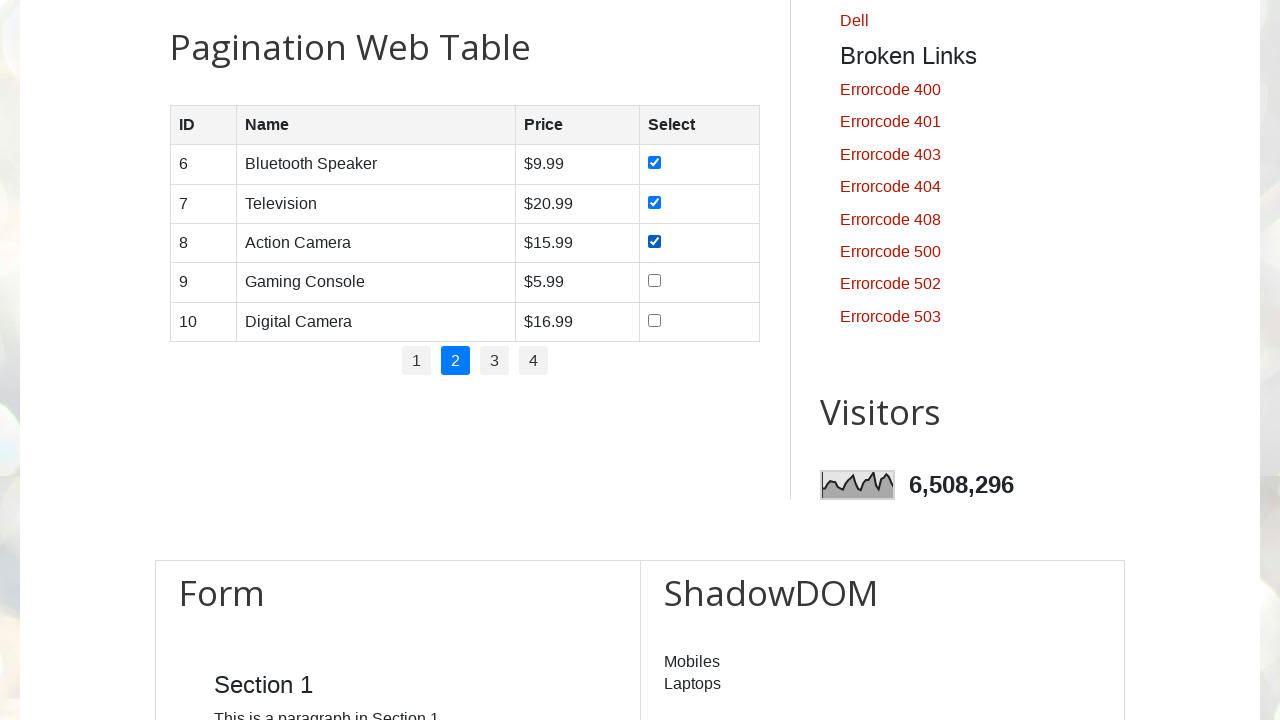

Selected checkbox in row 4 on page 2 at (654, 281) on table#productTable tbody tr:nth-child(4) td:nth-child(4) input
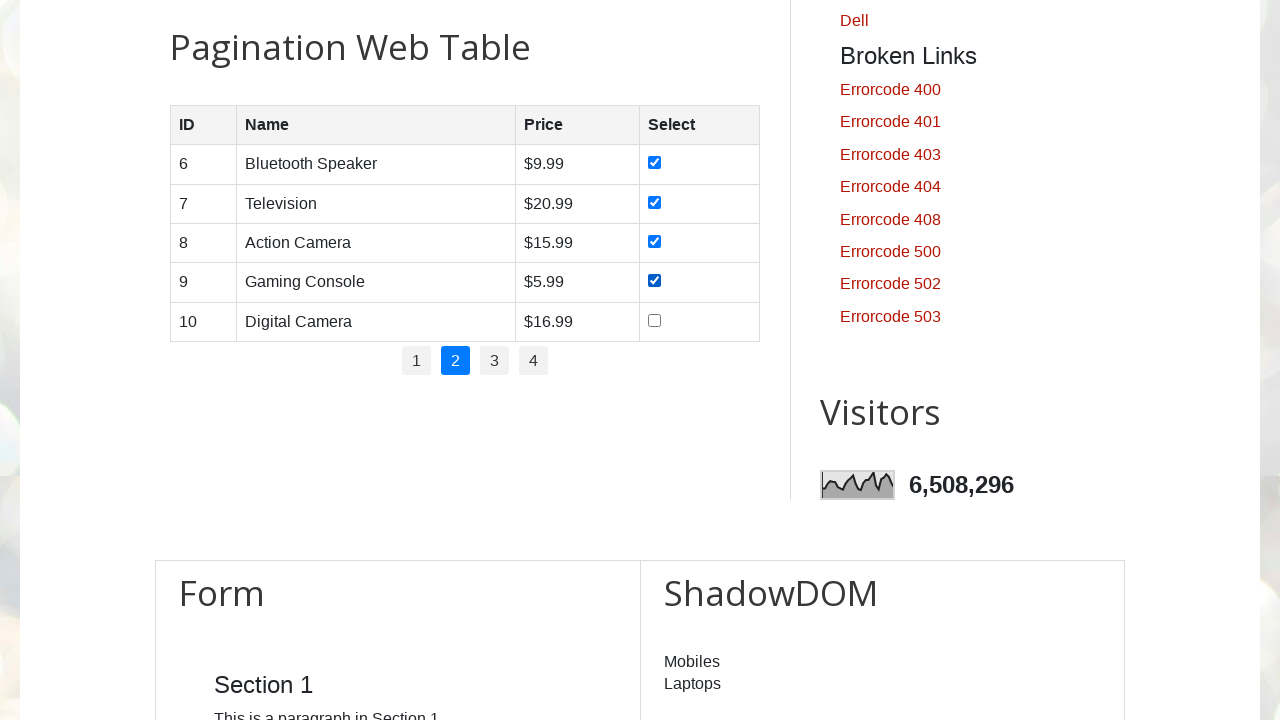

Selected checkbox in row 5 on page 2 at (654, 320) on table#productTable tbody tr:nth-child(5) td:nth-child(4) input
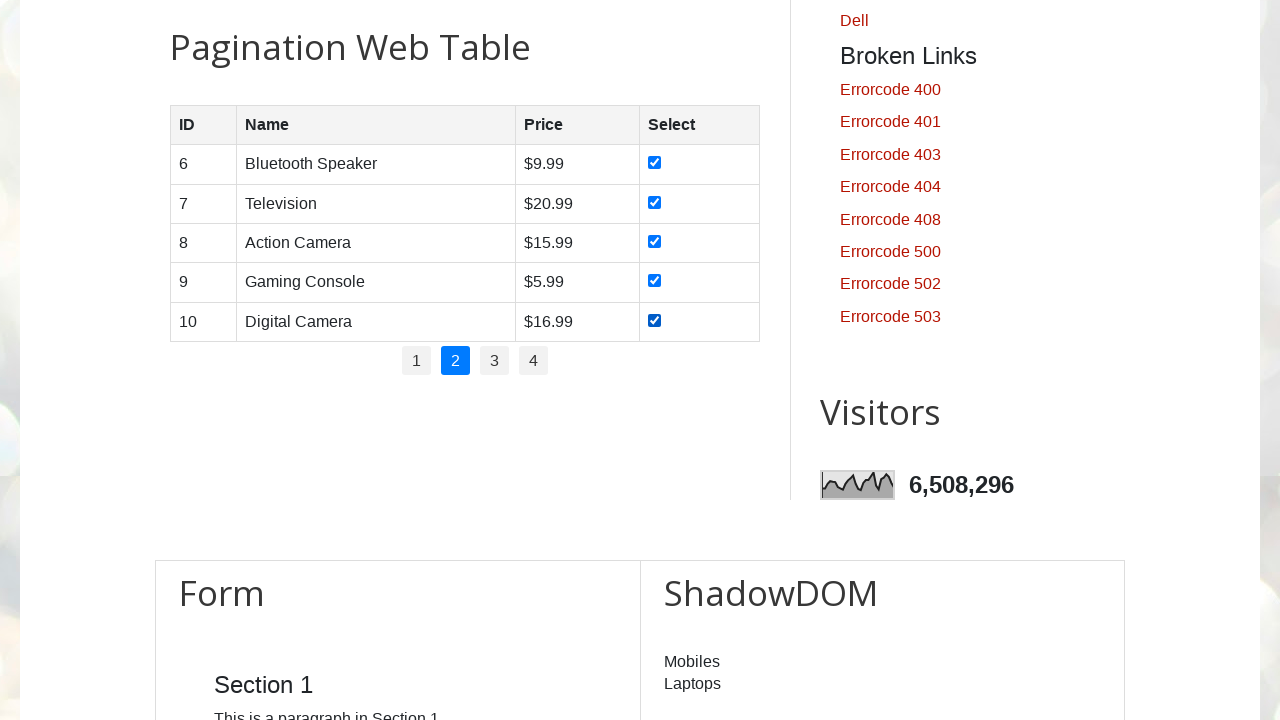

Clicked pagination link at index 2 at (494, 361) on ul#pagination li >> nth=2
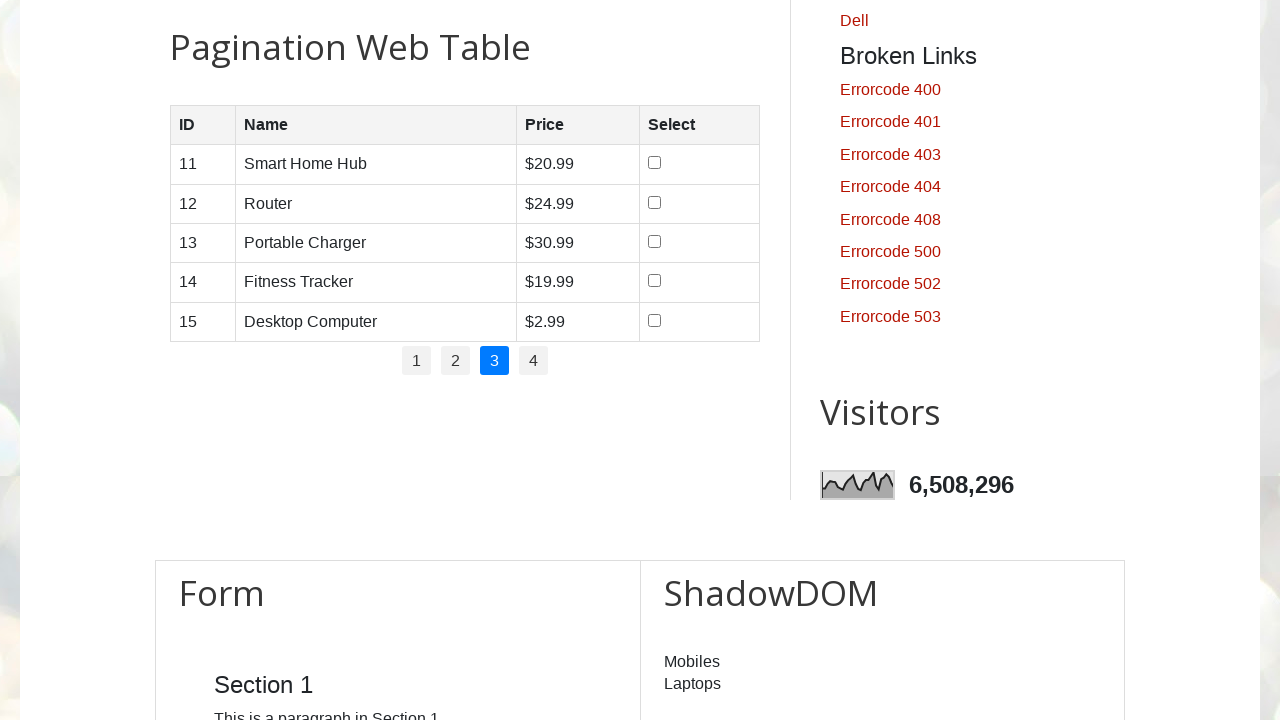

Waited for page to load
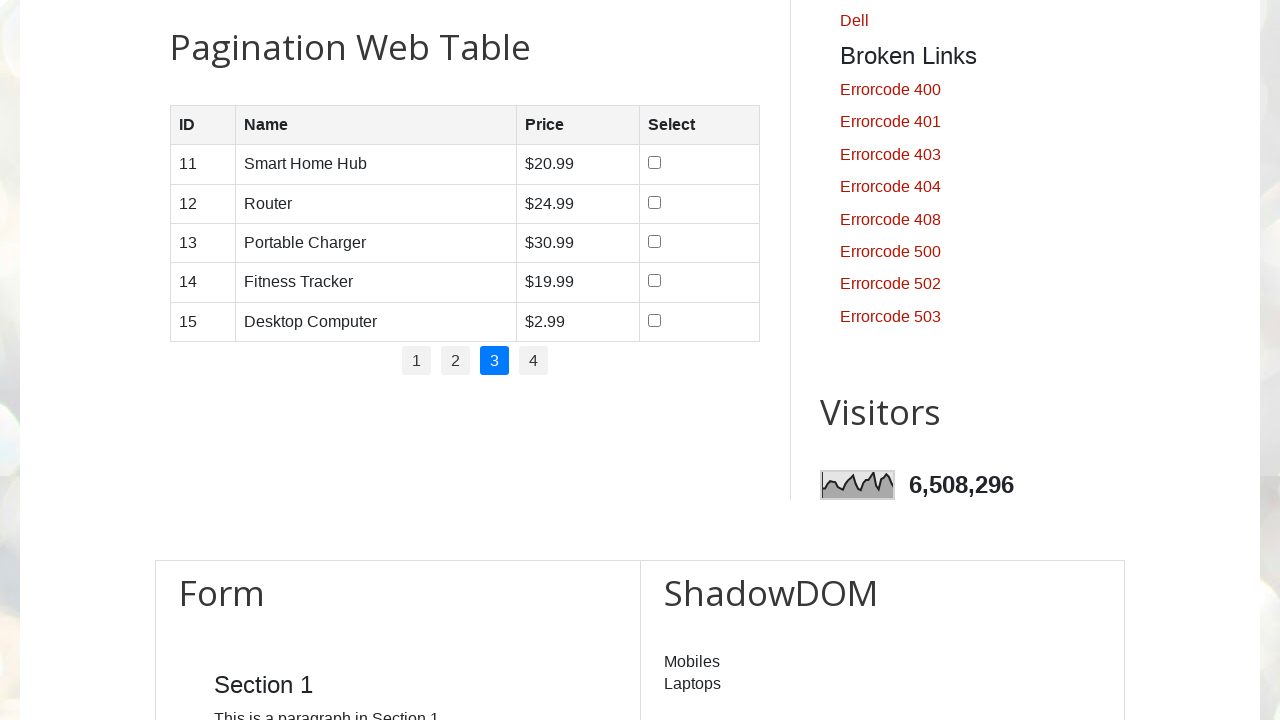

Selected checkbox in row 1 on page 3 at (655, 163) on table#productTable tbody tr:nth-child(1) td:nth-child(4) input
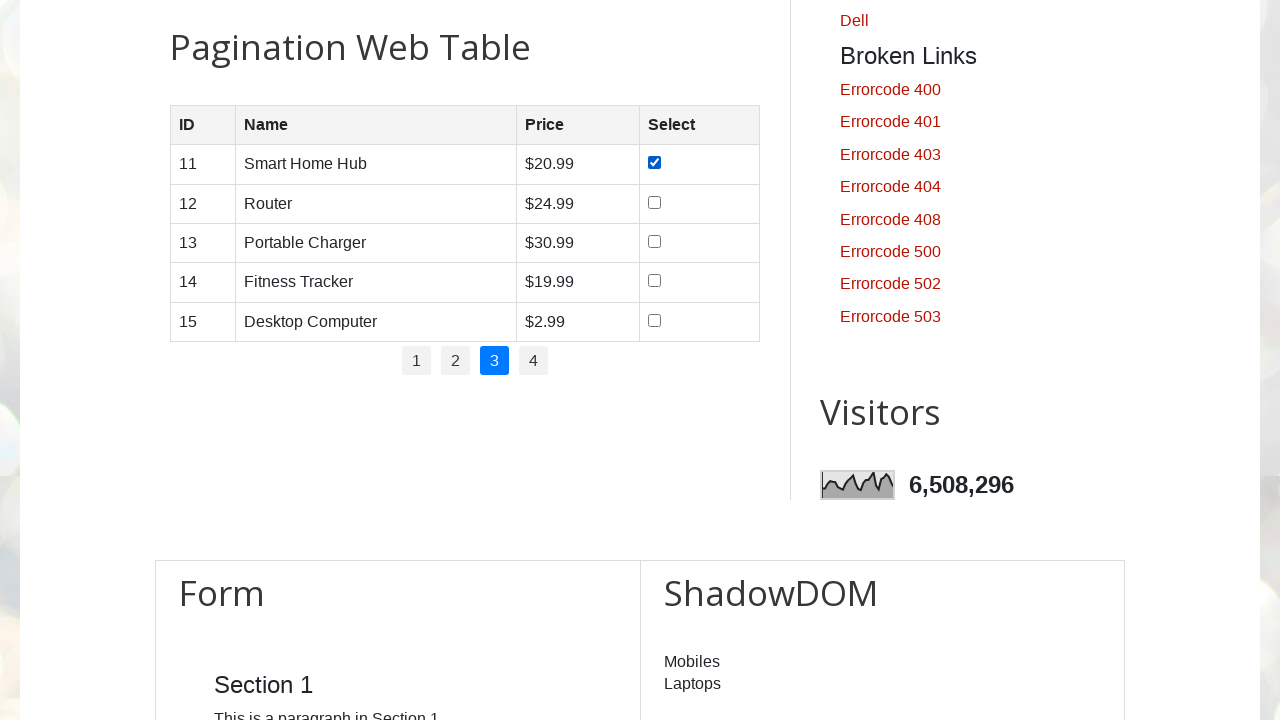

Selected checkbox in row 2 on page 3 at (655, 202) on table#productTable tbody tr:nth-child(2) td:nth-child(4) input
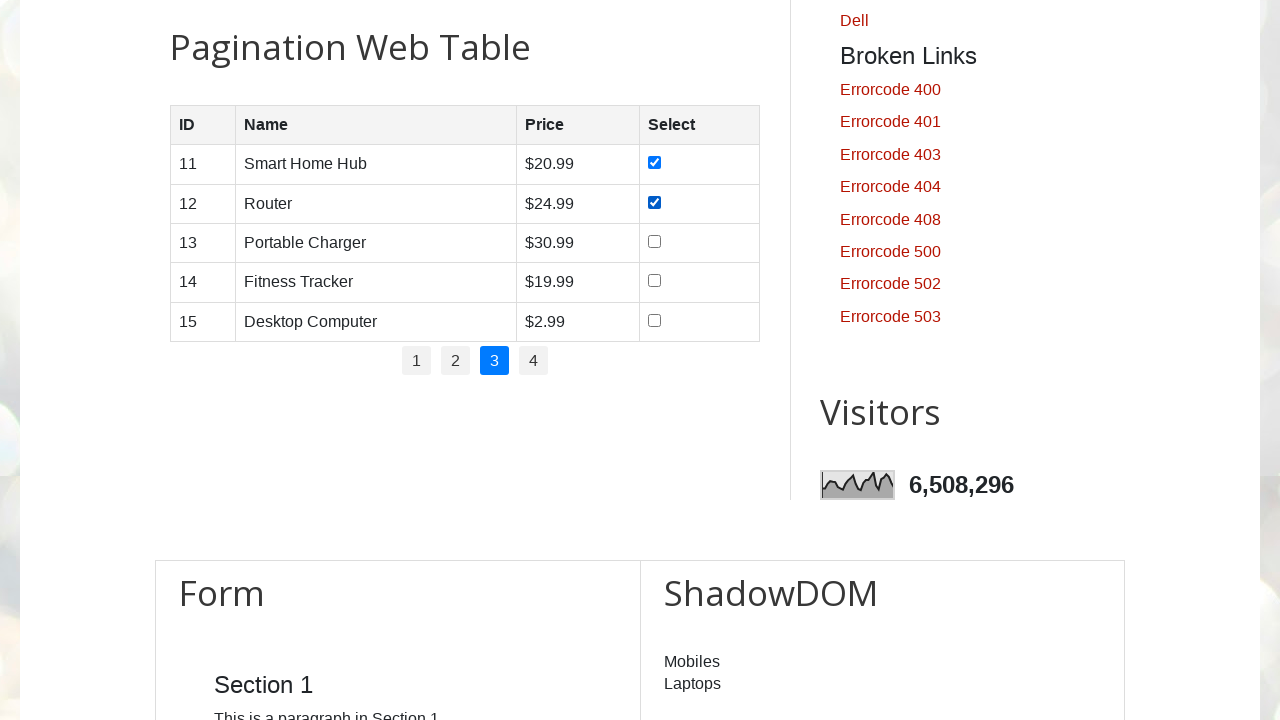

Selected checkbox in row 3 on page 3 at (655, 241) on table#productTable tbody tr:nth-child(3) td:nth-child(4) input
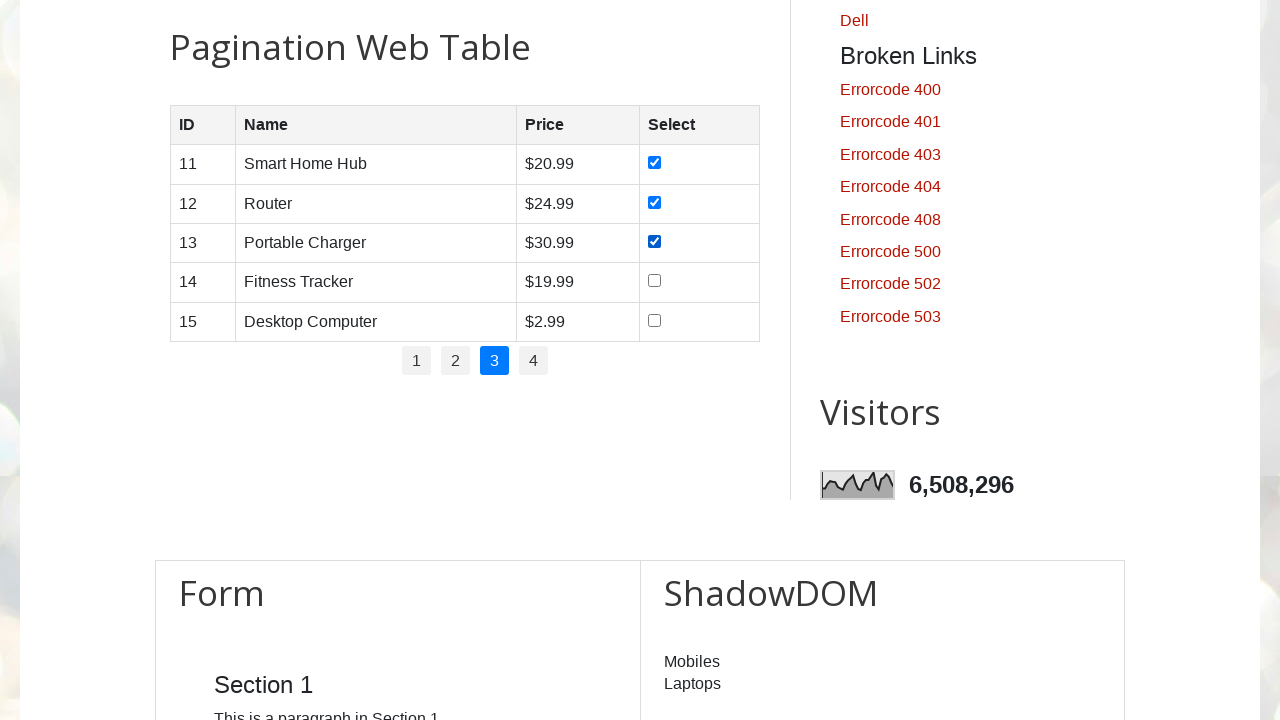

Selected checkbox in row 4 on page 3 at (655, 281) on table#productTable tbody tr:nth-child(4) td:nth-child(4) input
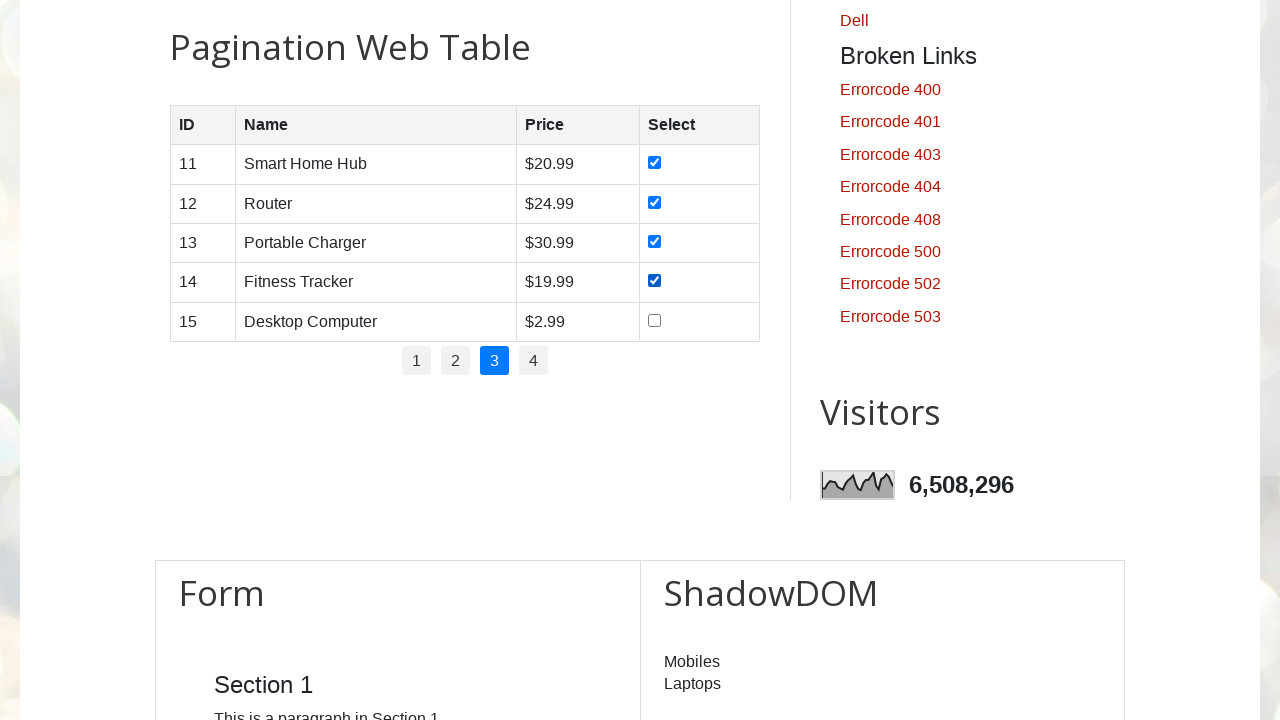

Selected checkbox in row 5 on page 3 at (655, 320) on table#productTable tbody tr:nth-child(5) td:nth-child(4) input
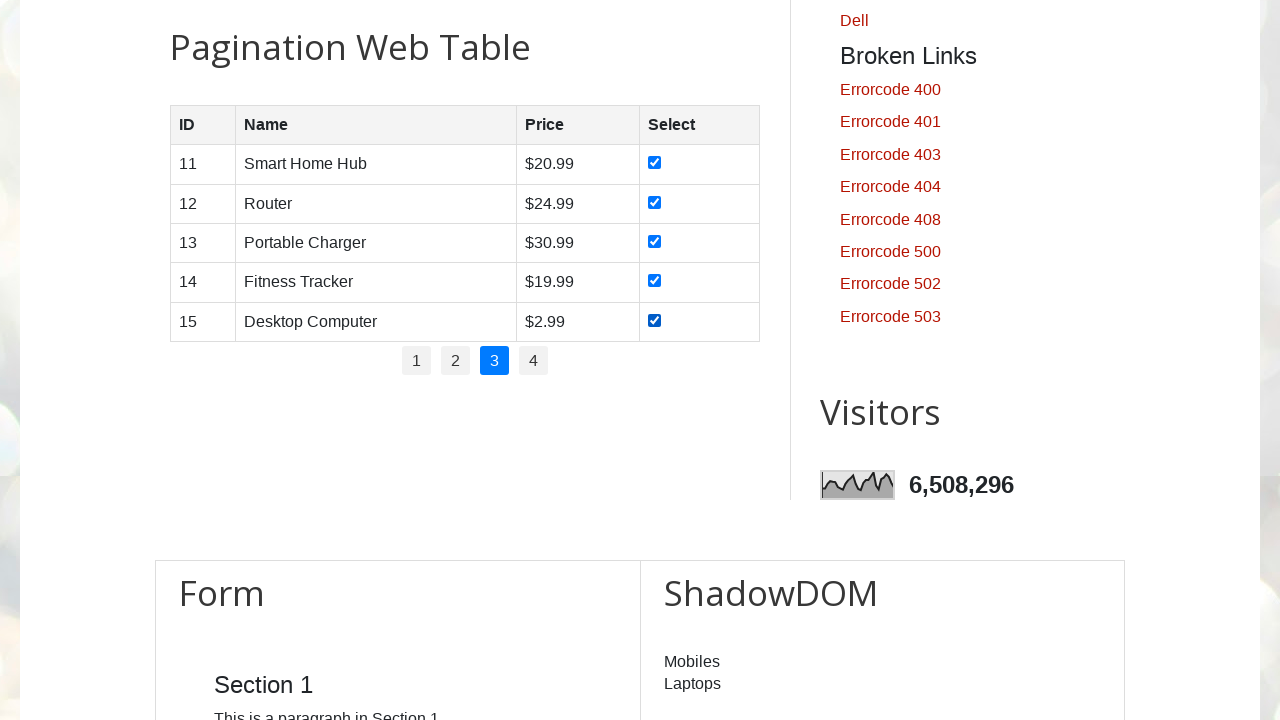

Clicked pagination link at index 3 at (534, 361) on ul#pagination li >> nth=3
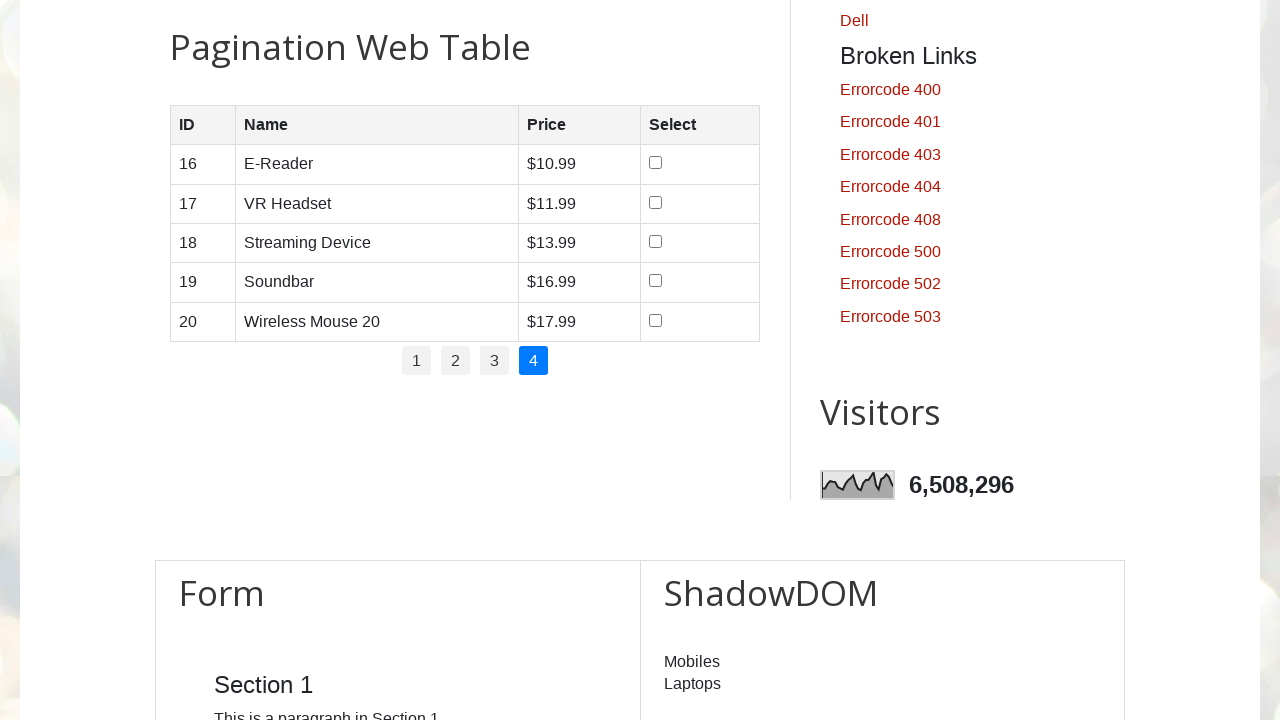

Waited for page to load
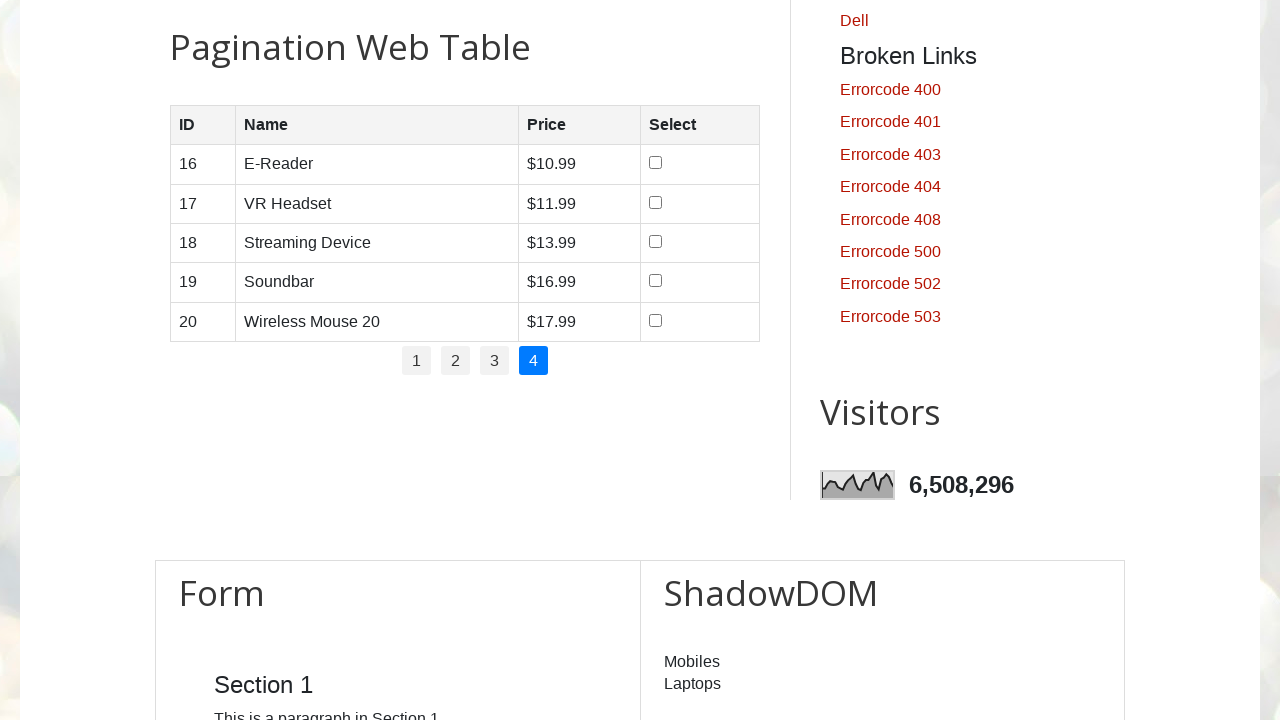

Selected checkbox in row 1 on page 4 at (656, 163) on table#productTable tbody tr:nth-child(1) td:nth-child(4) input
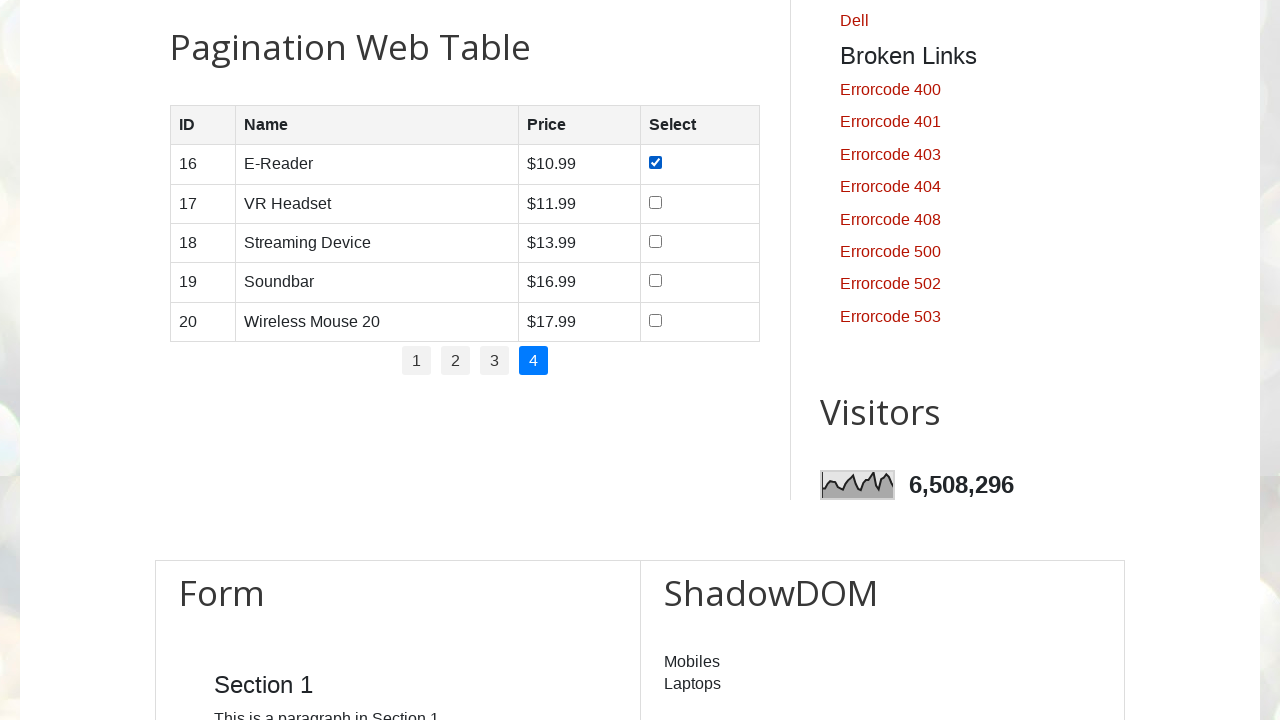

Selected checkbox in row 2 on page 4 at (656, 202) on table#productTable tbody tr:nth-child(2) td:nth-child(4) input
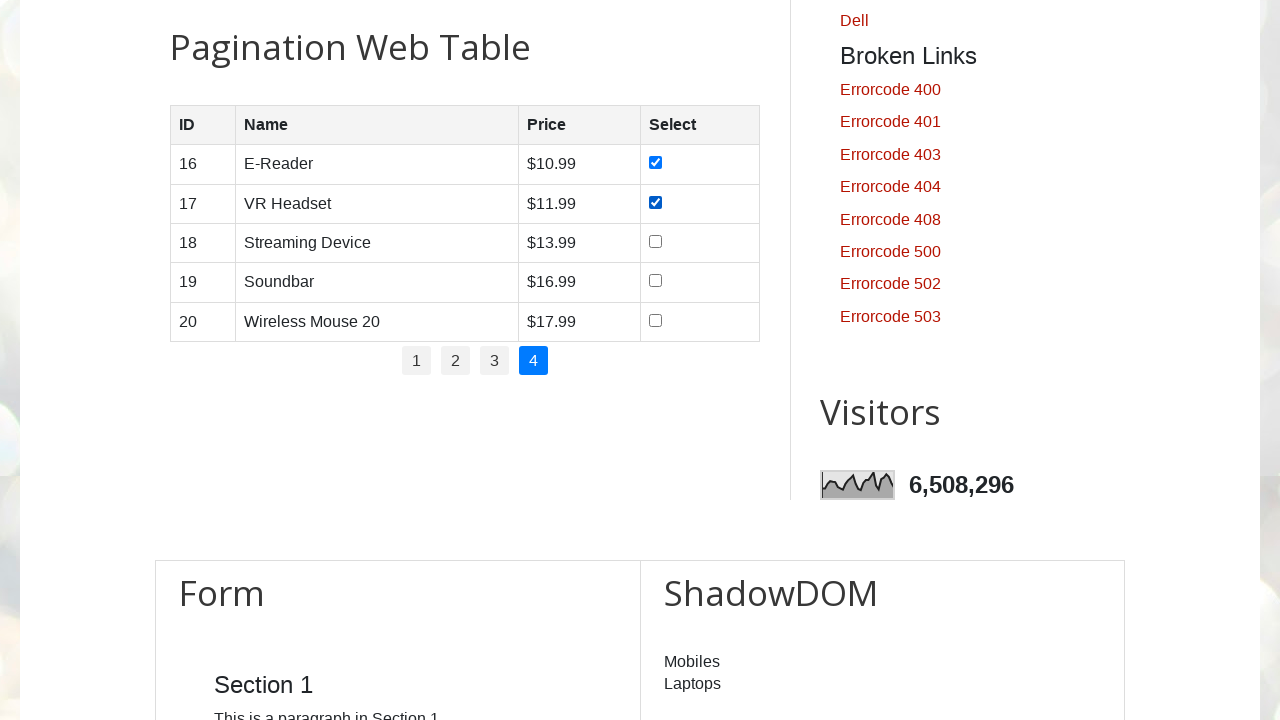

Selected checkbox in row 3 on page 4 at (656, 241) on table#productTable tbody tr:nth-child(3) td:nth-child(4) input
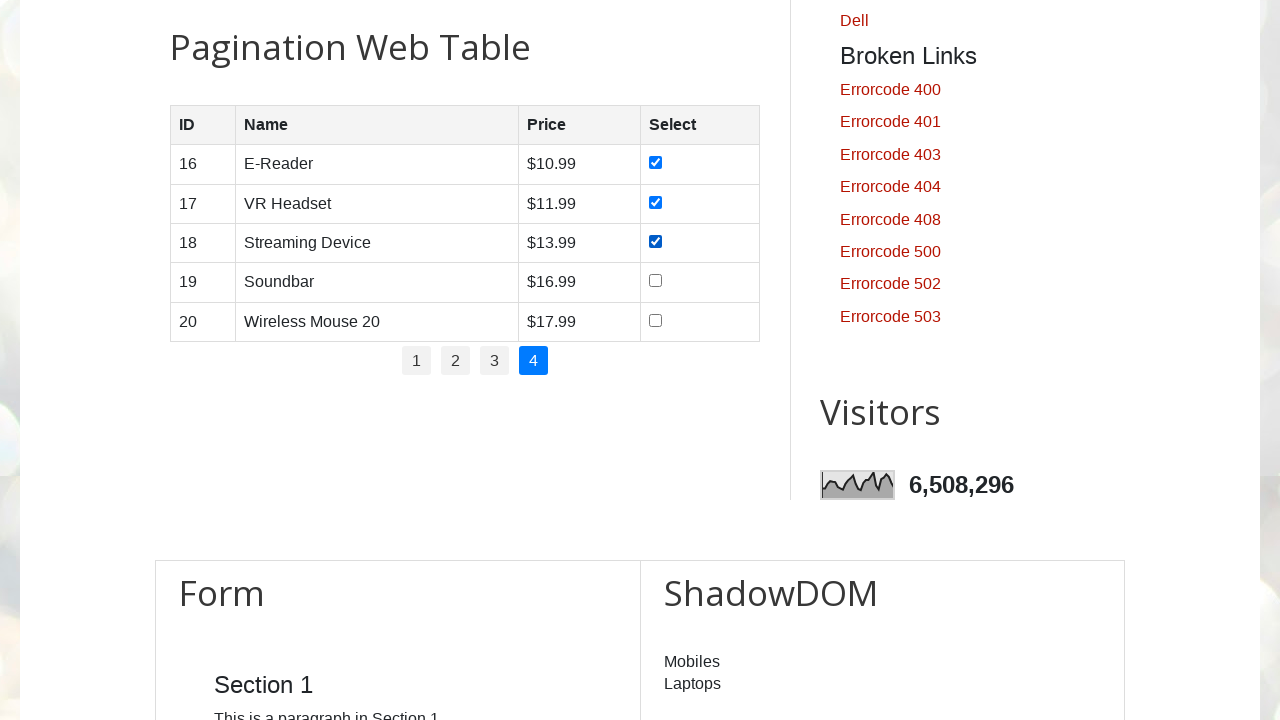

Selected checkbox in row 4 on page 4 at (656, 281) on table#productTable tbody tr:nth-child(4) td:nth-child(4) input
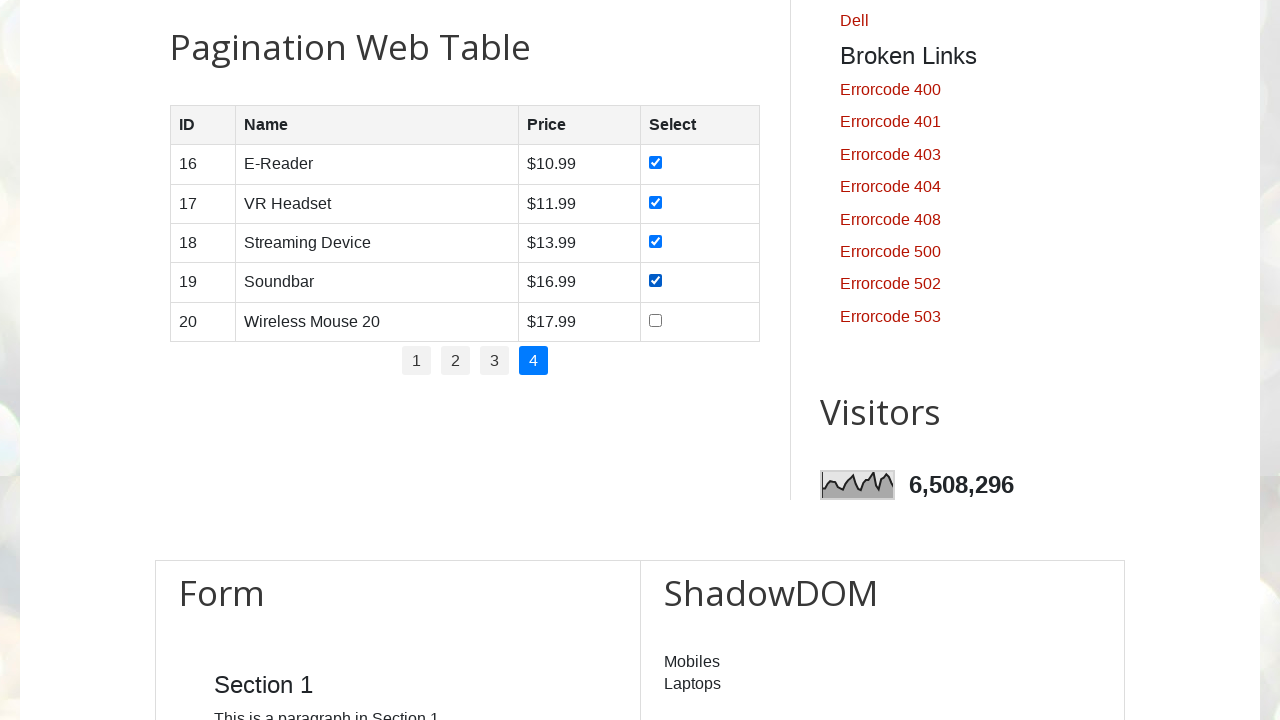

Selected checkbox in row 5 on page 4 at (656, 320) on table#productTable tbody tr:nth-child(5) td:nth-child(4) input
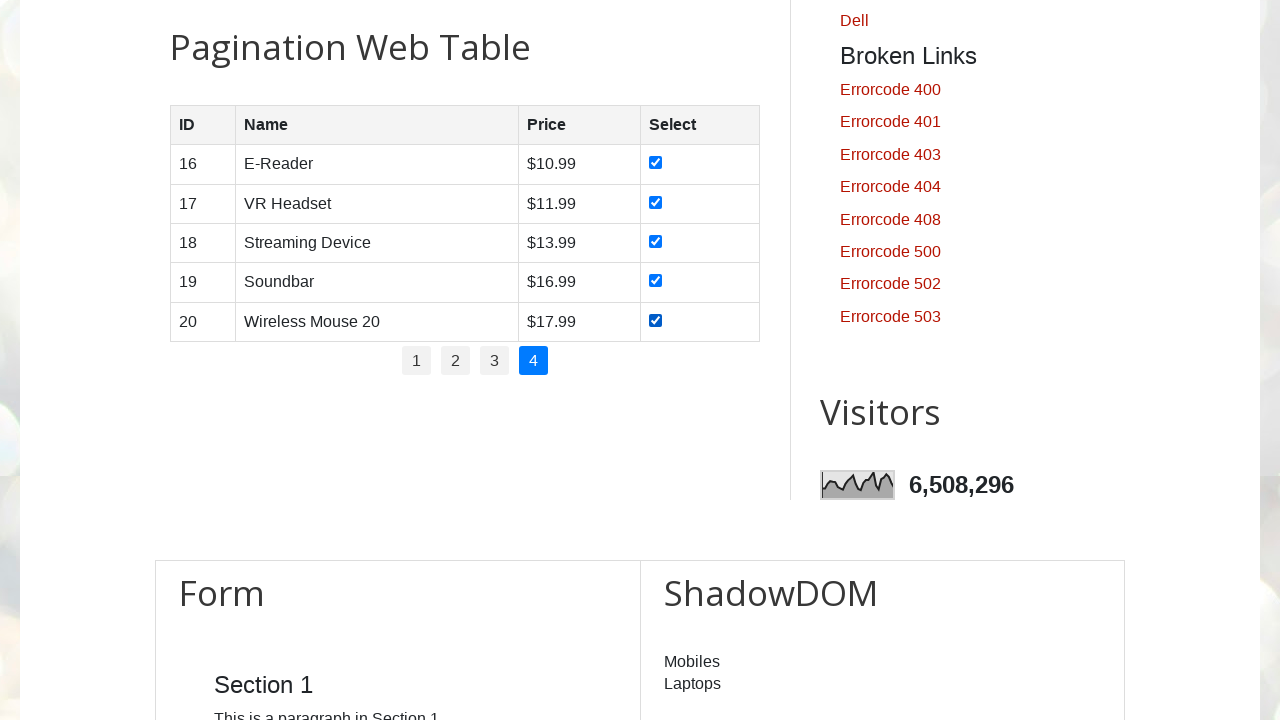

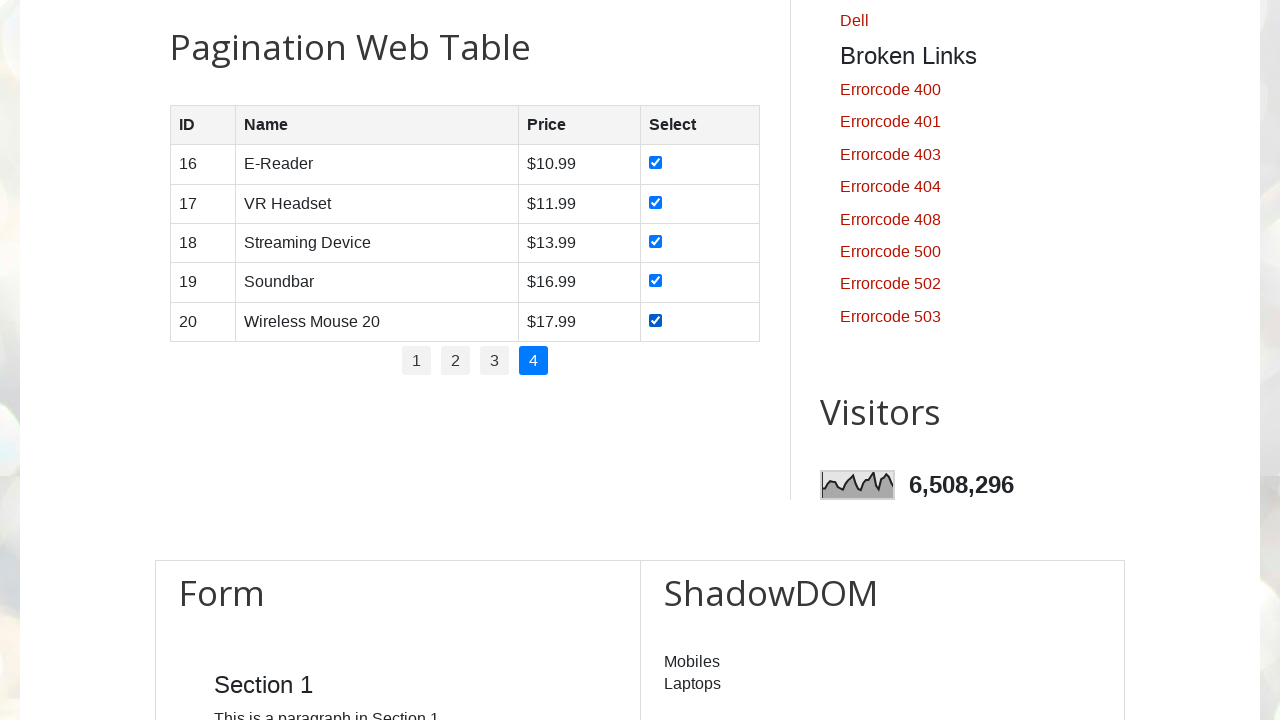